Navigates to Bank Manager Login and verifies Home button is enabled

Starting URL: https://www.globalsqa.com/angularJs-protractor/BankingProject/#/login

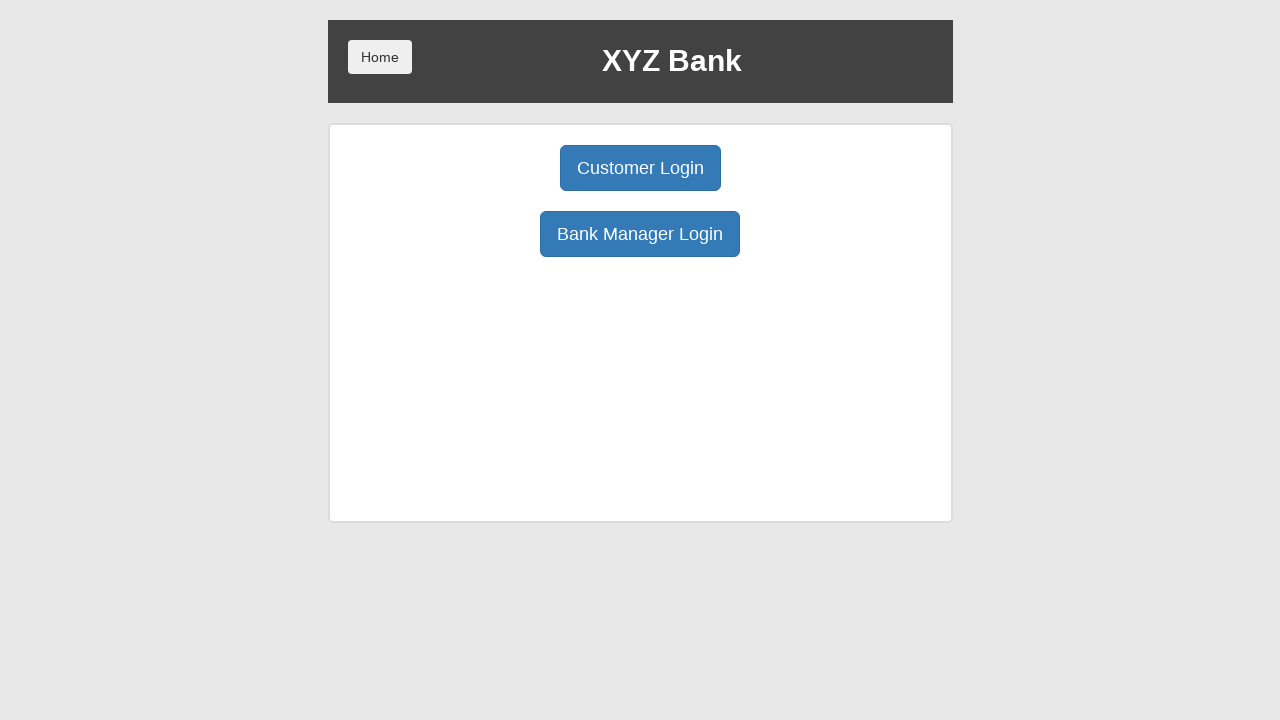

Clicked Bank Manager Login button at (640, 234) on xpath=/html/body/div/div/div[2]/div/div[1]/div[2]/button
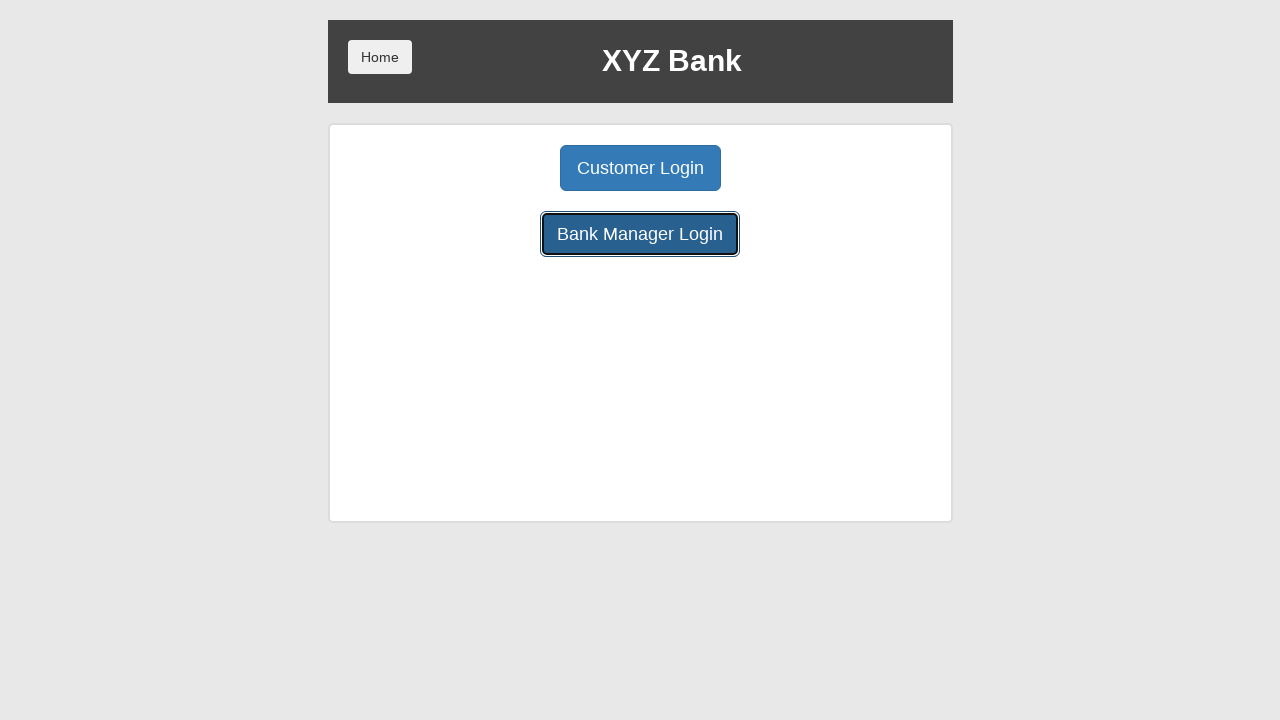

Retrieved Home button enabled state
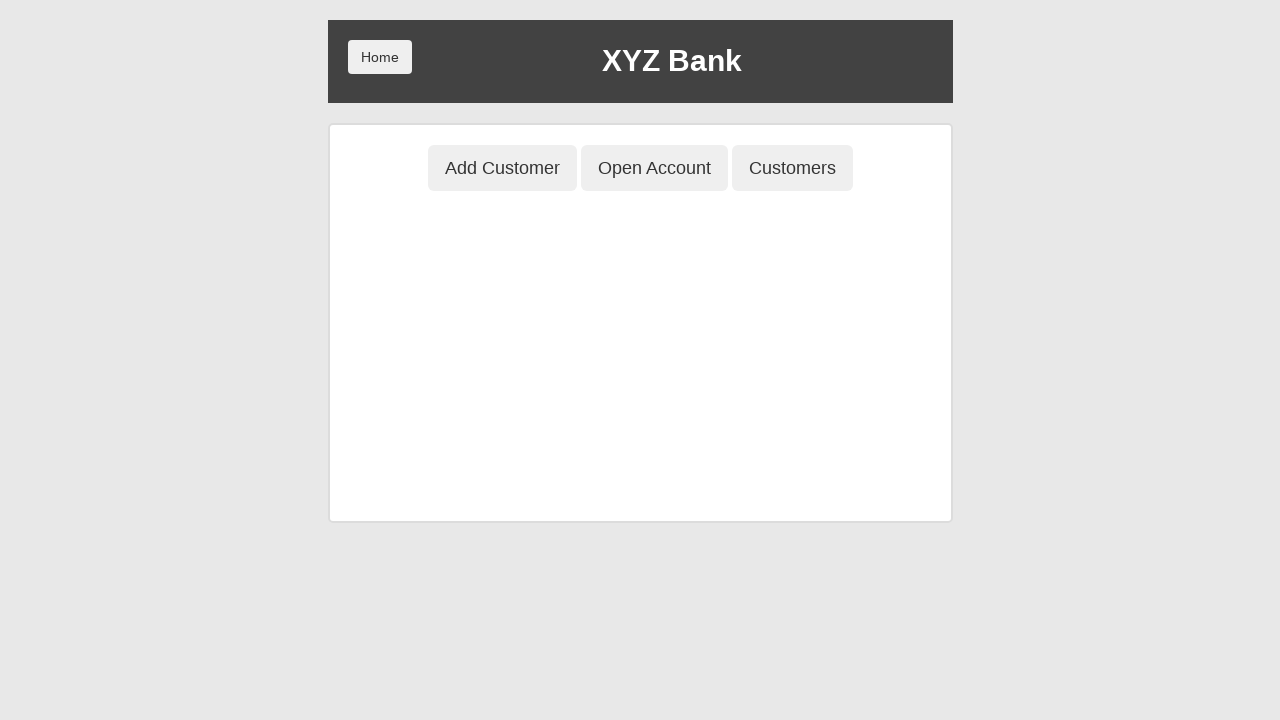

Verified Home button is enabled
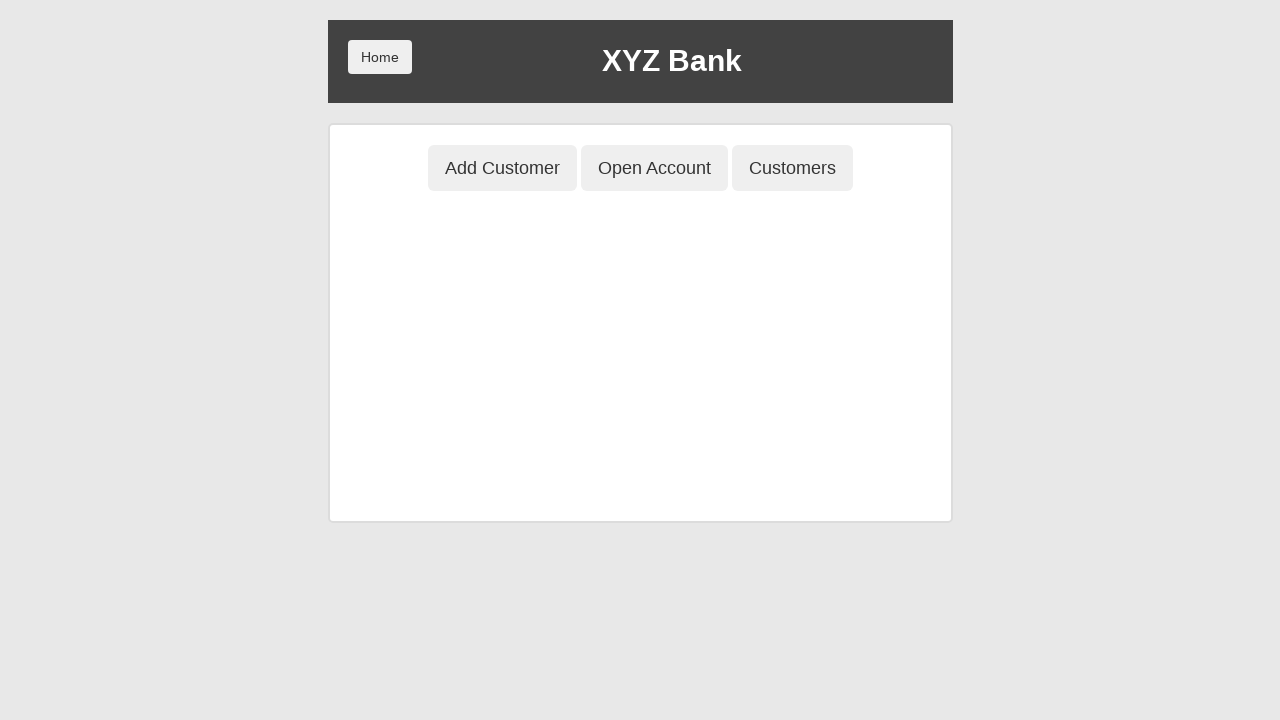

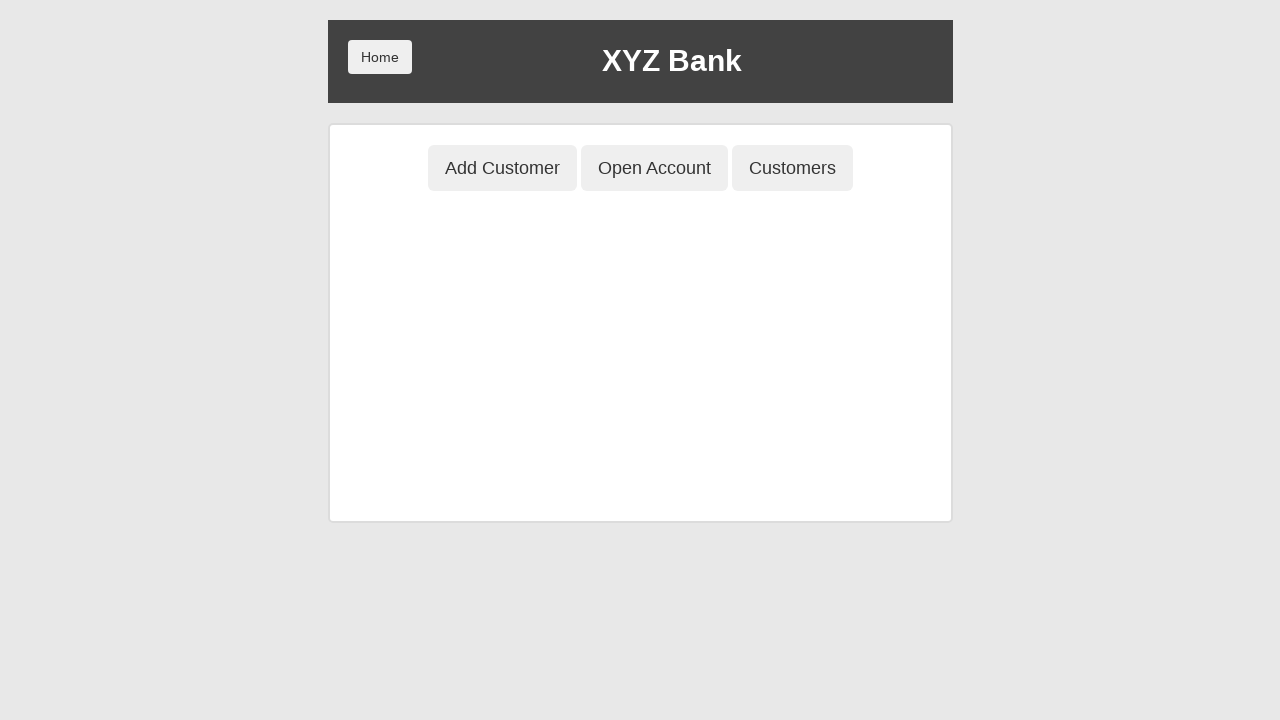